Tests that the slider can be moved left first and then right, verifying the final value is greater than 50

Starting URL: https://demoqa.com

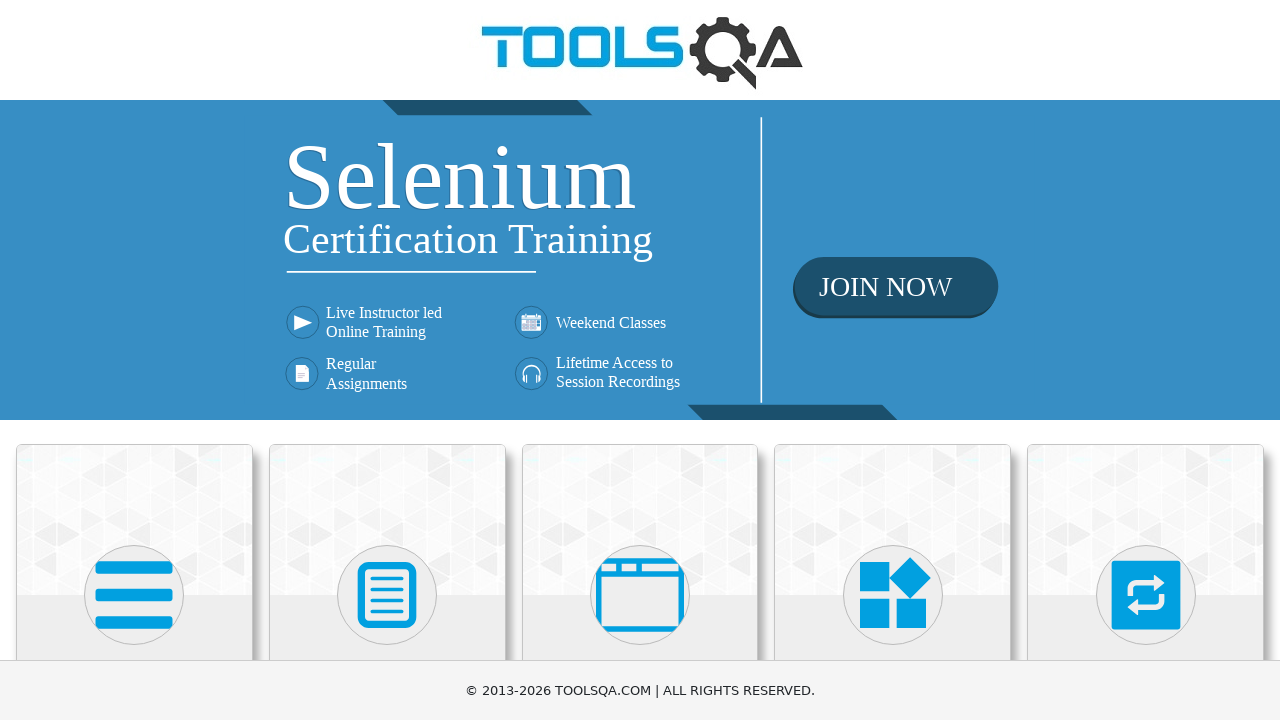

Clicked on Widgets card at (893, 360) on text=Widgets
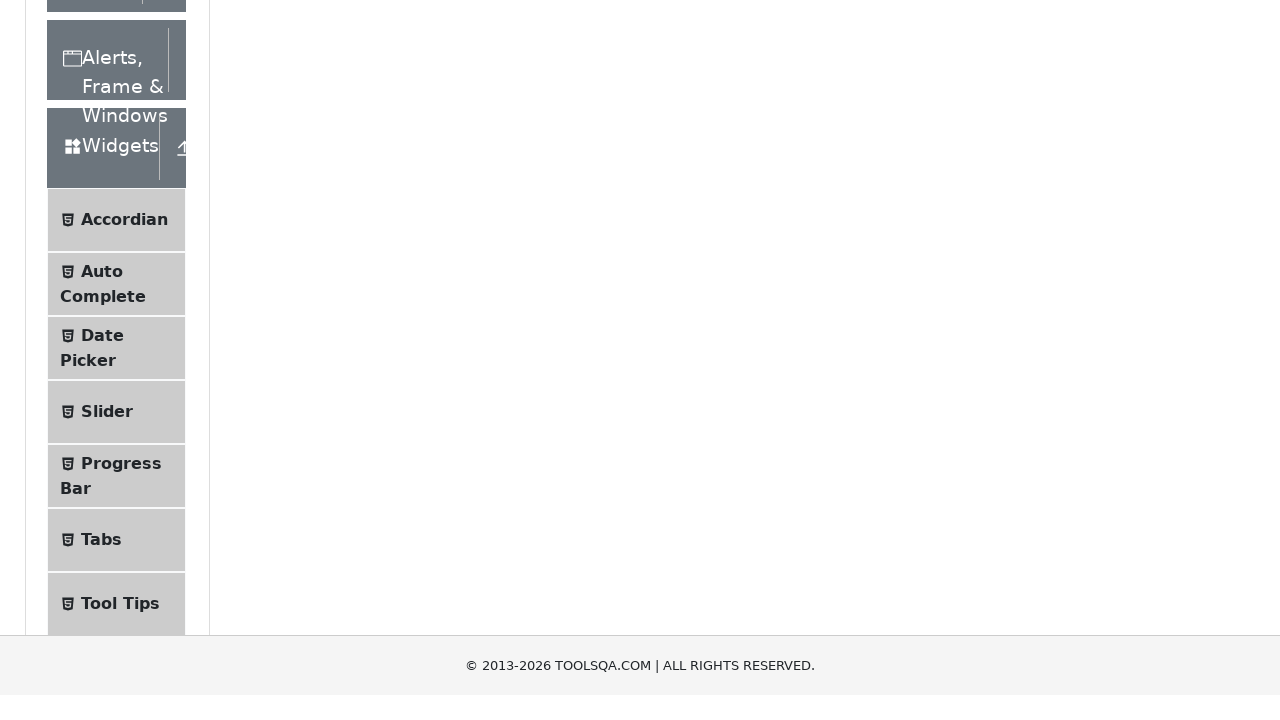

Clicked on Slider link at (107, 67) on text=Slider
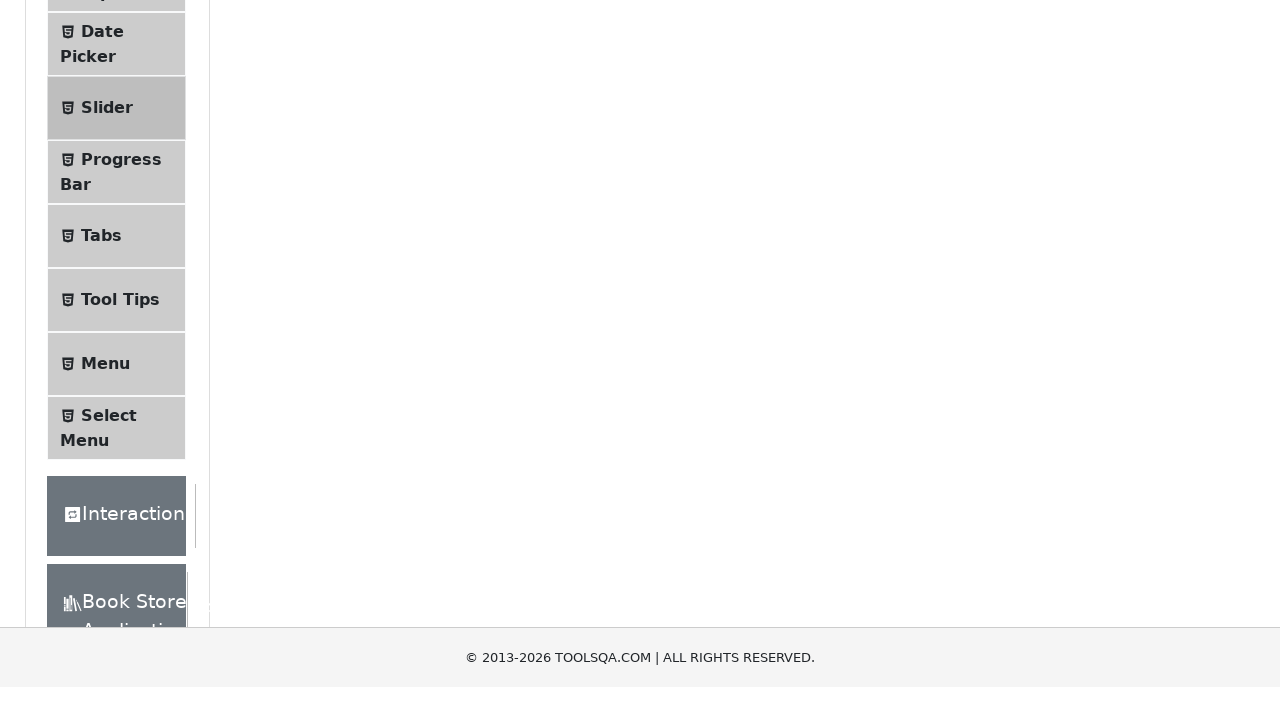

Located slider element
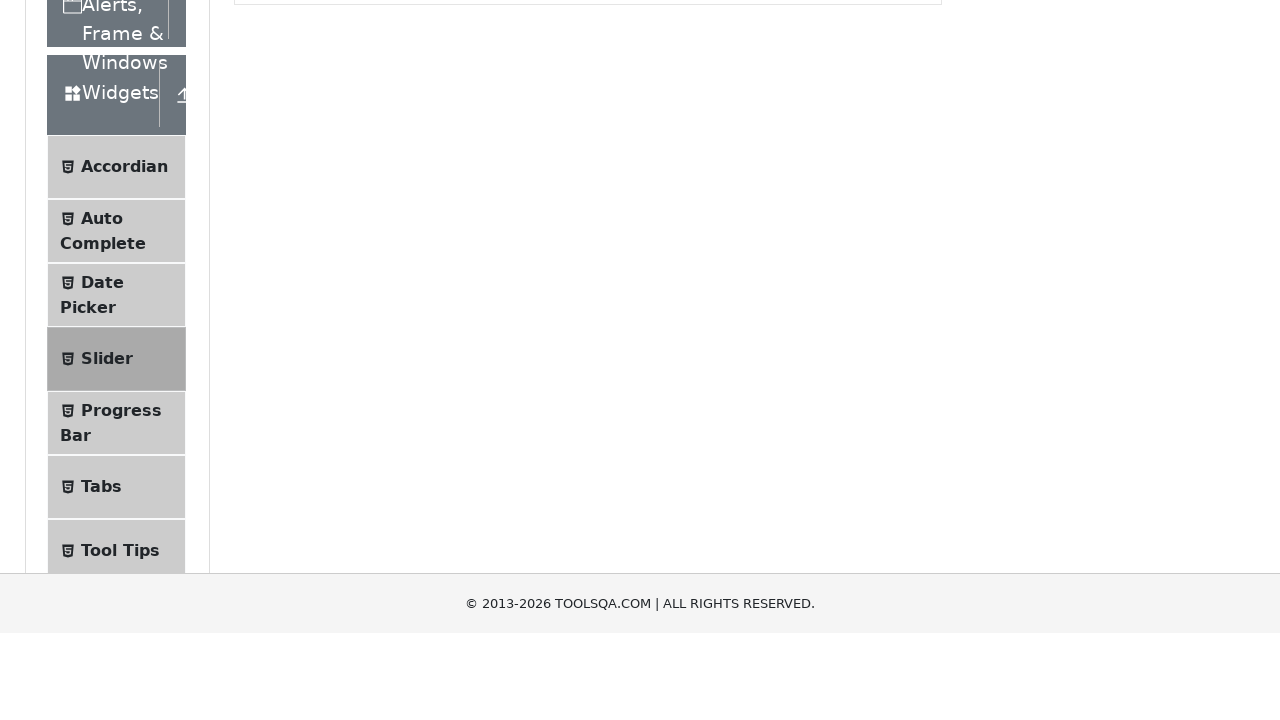

Clicked on slider to focus it at (496, 236) on .range-slider
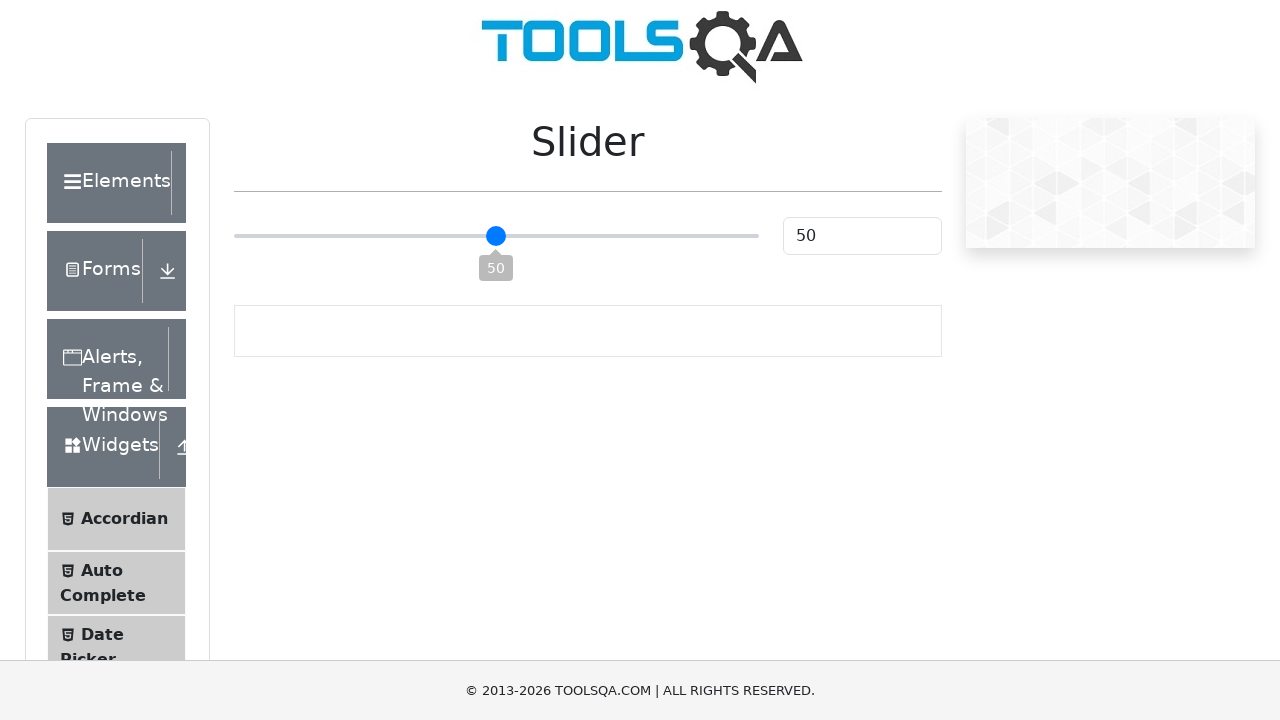

Pressed left arrow 31 times to move slider left
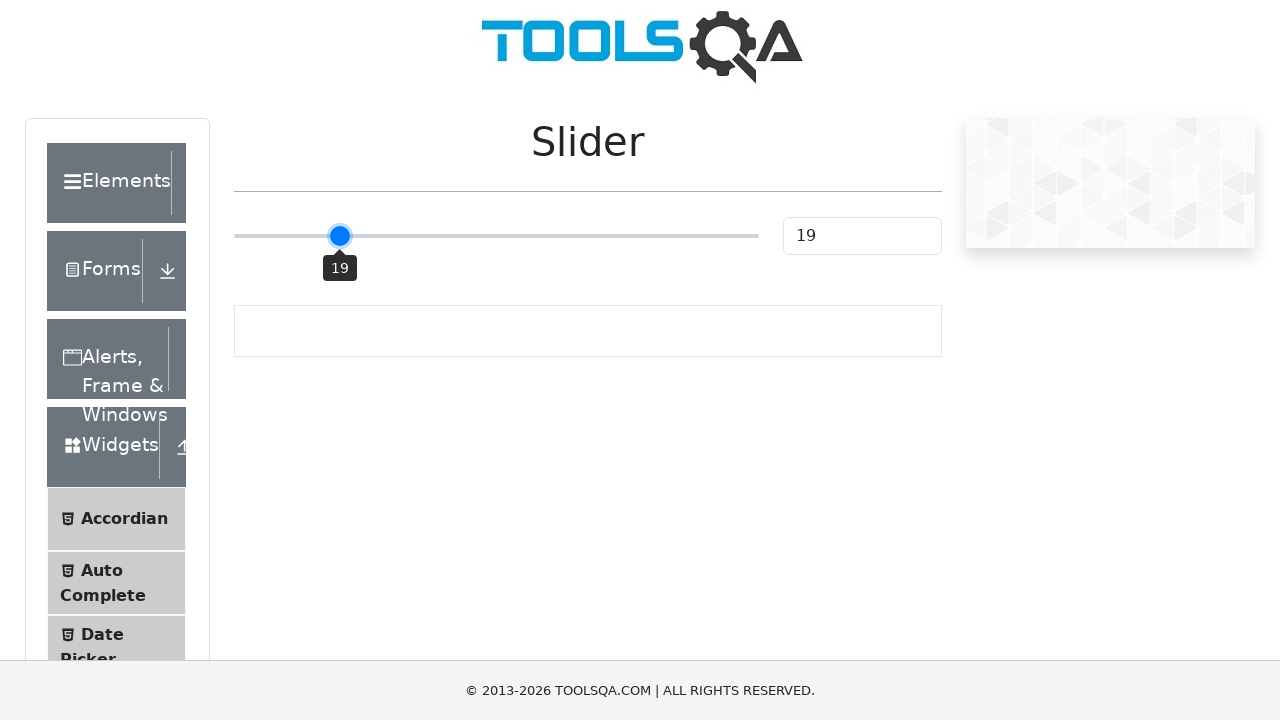

Pressed right arrow 41 times to move slider right
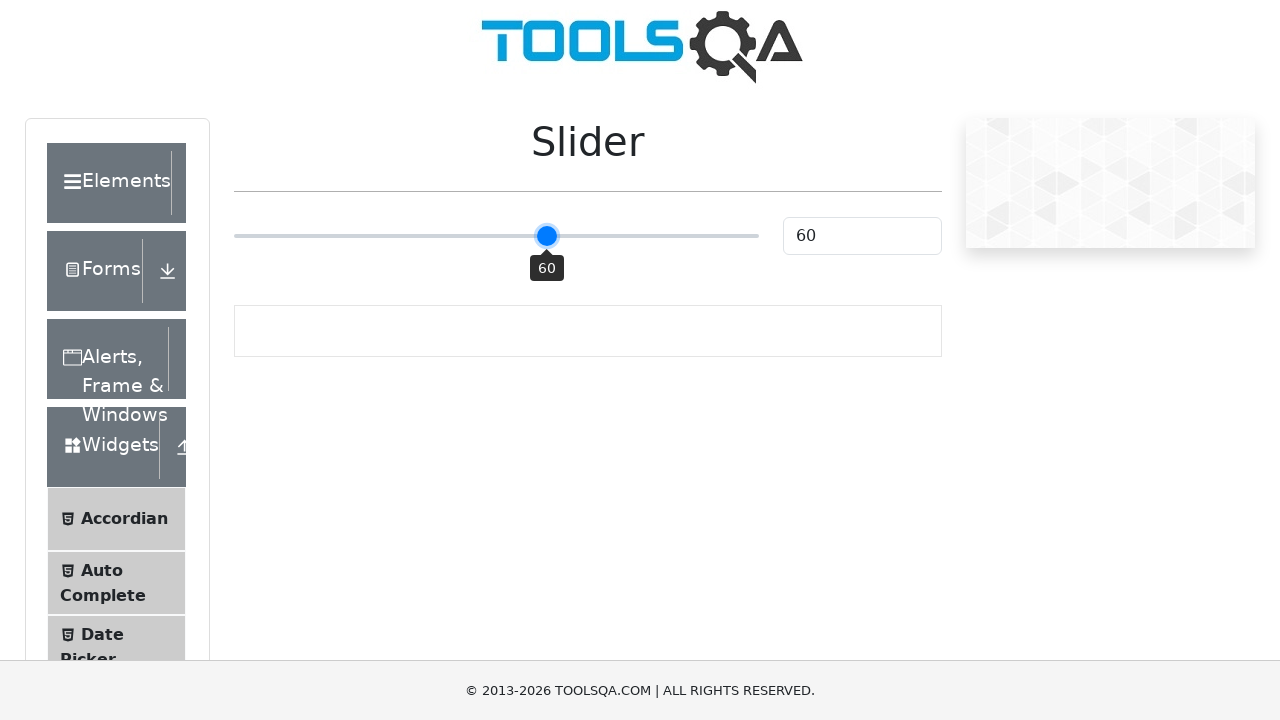

Retrieved slider value: 60
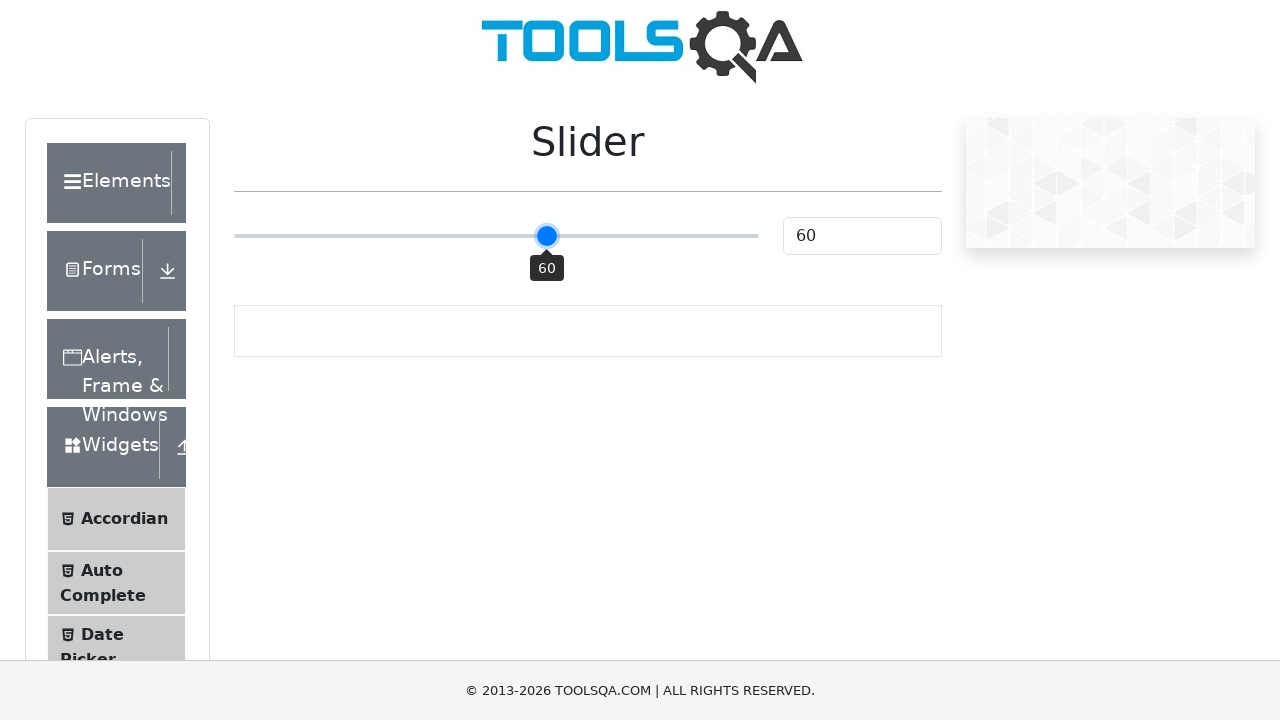

Asserted slider value 60 is greater than 50
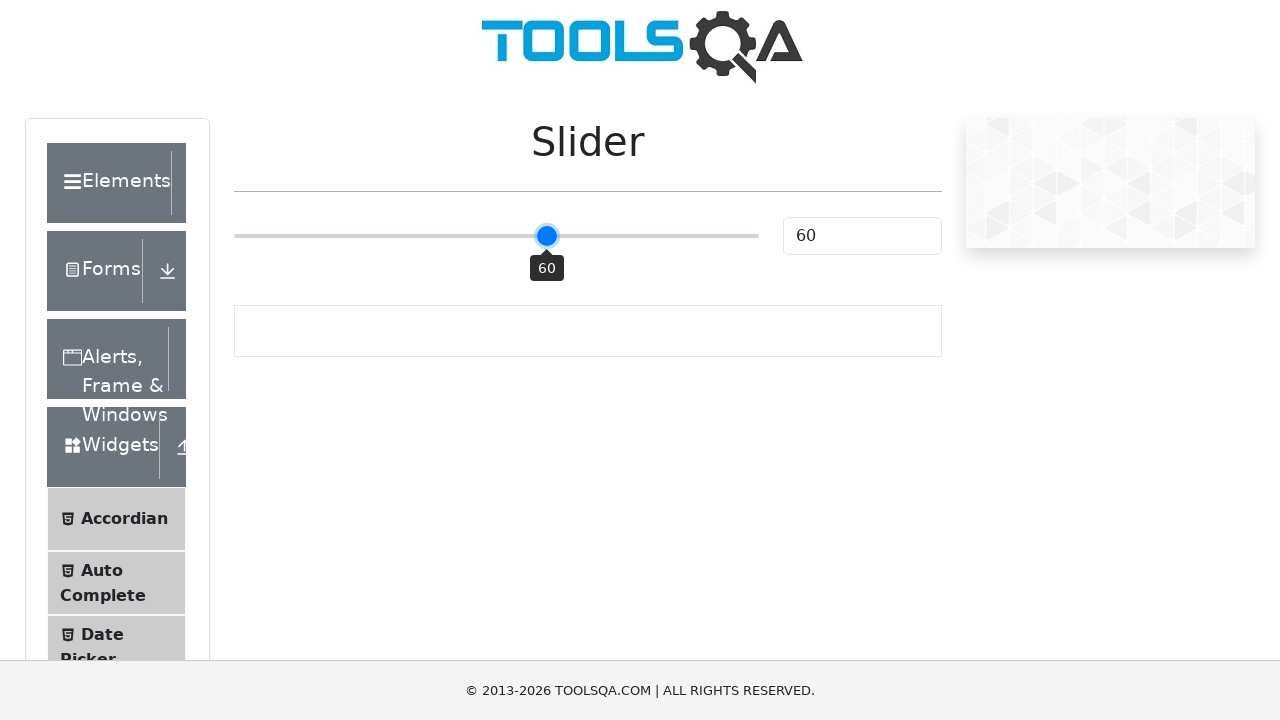

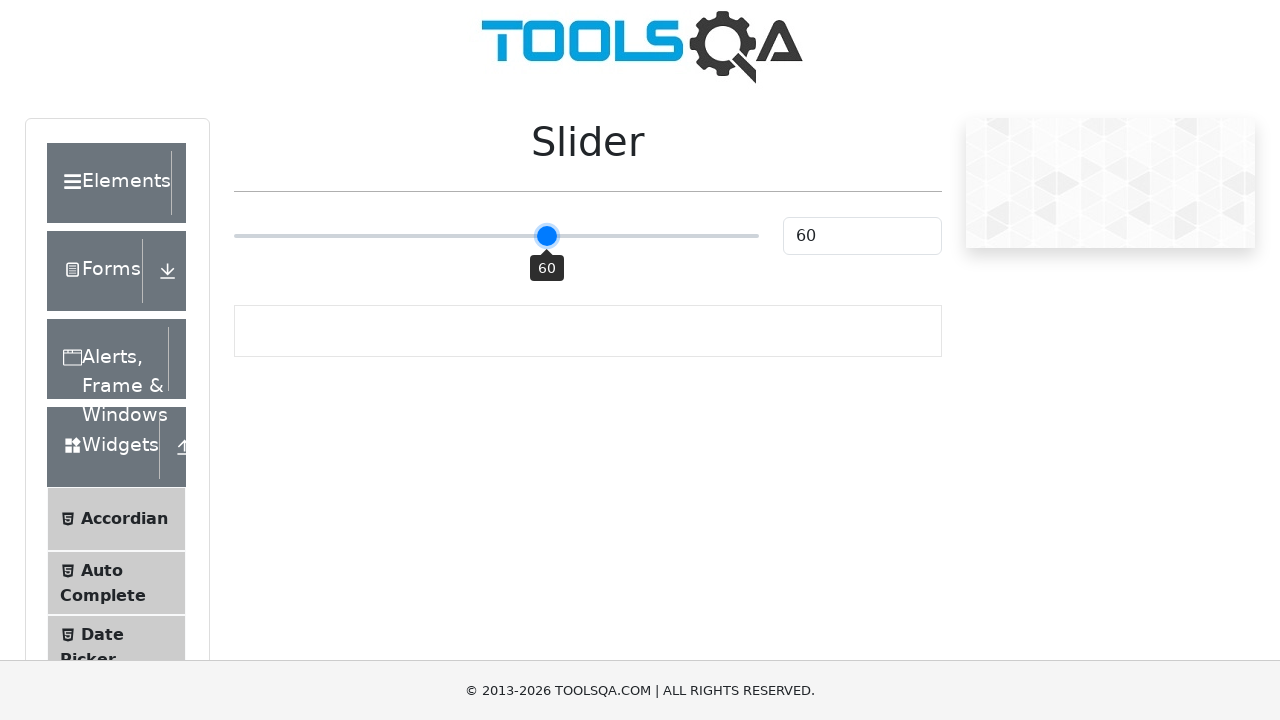